Navigates to Consum online store and searches for honey products

Starting URL: https://tienda.consum.es/consum/es/search?q=miel#!Grid

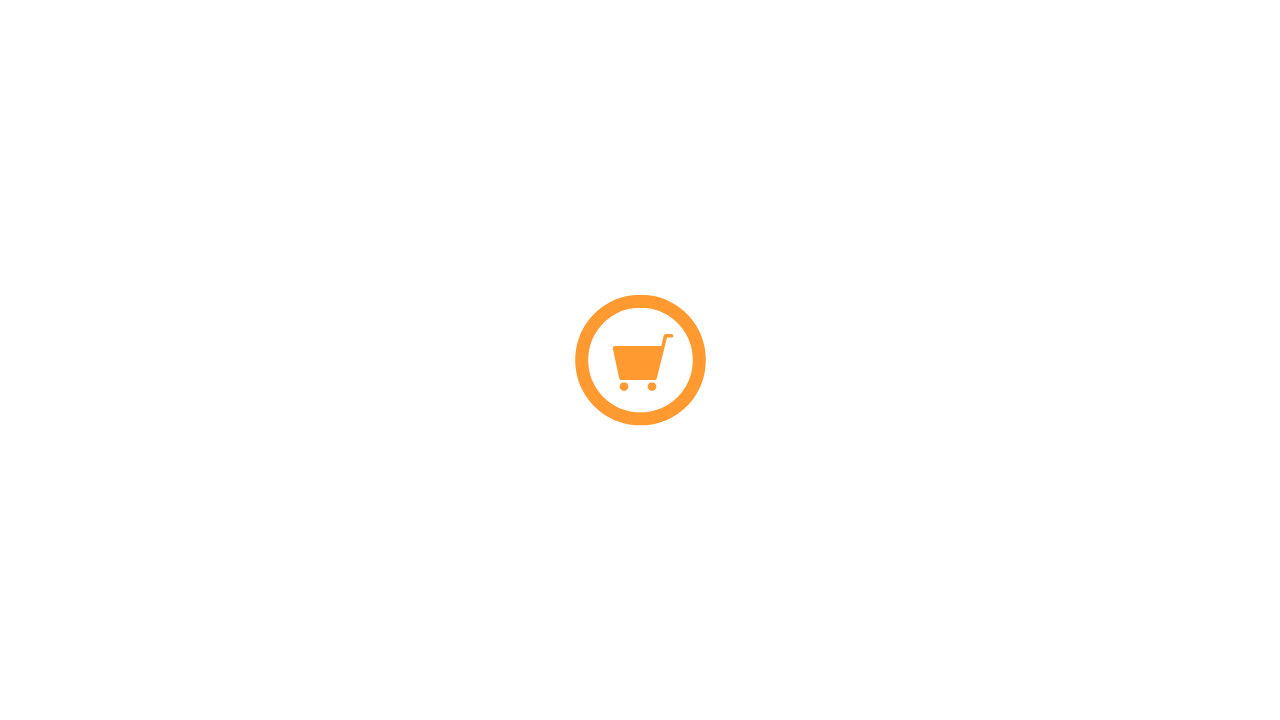

Waited for network idle state on Consum honey search page
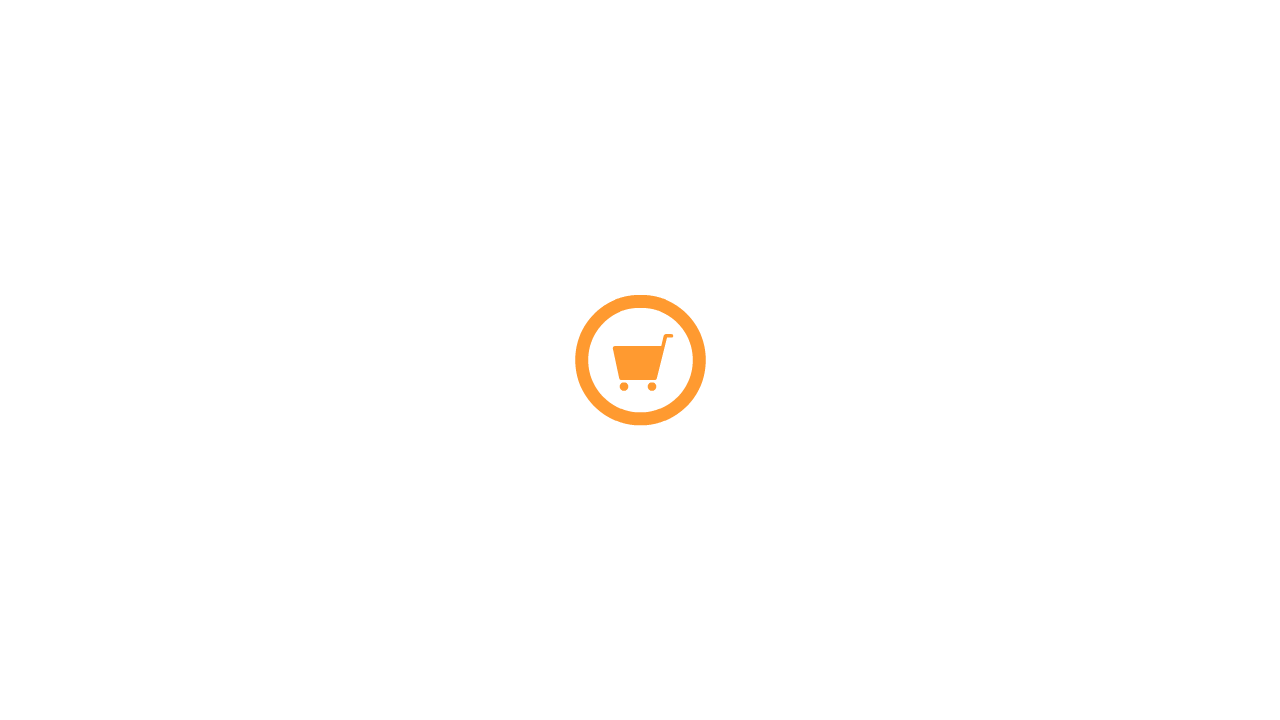

Waited 3 seconds for dynamic content to load
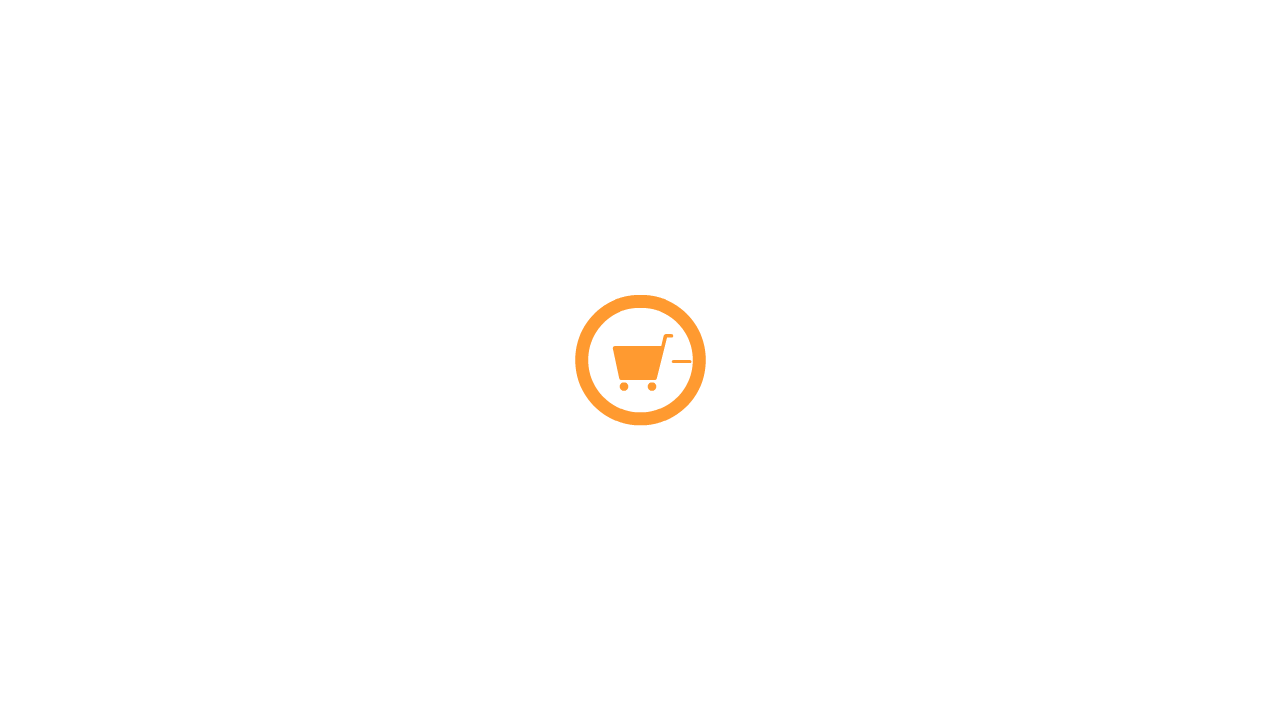

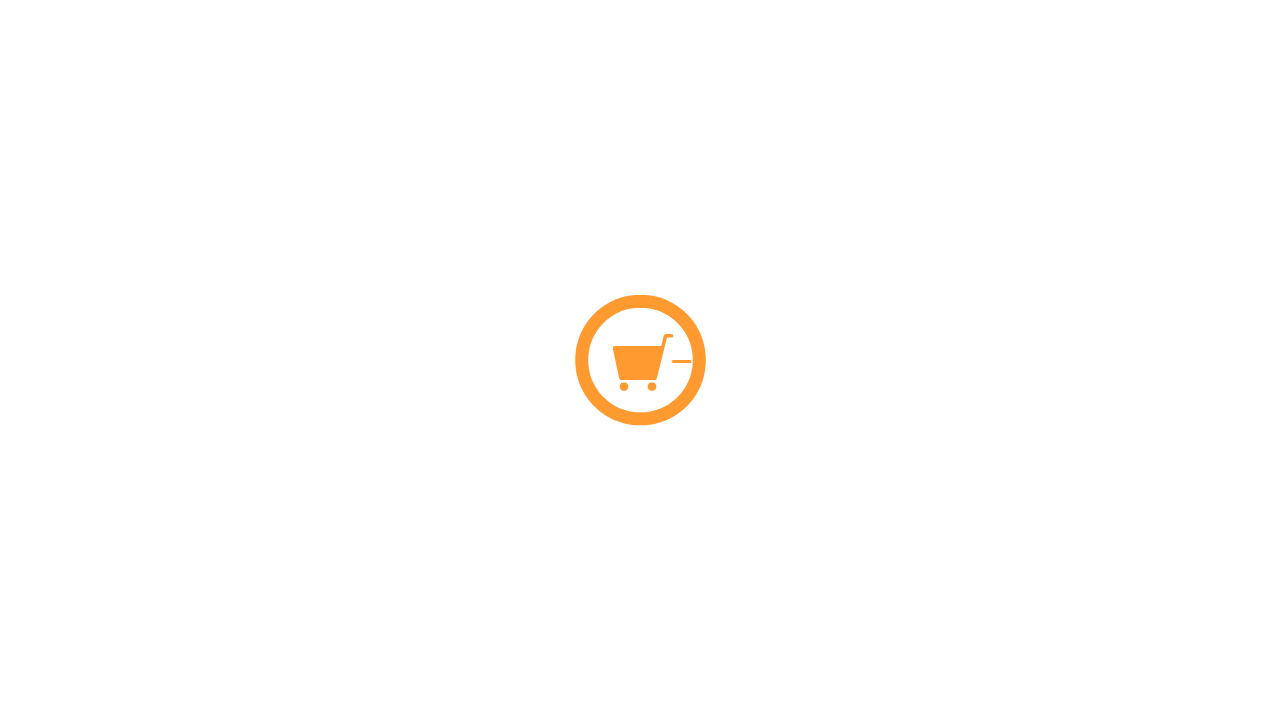